Tests JavaScript confirm alert handling by clicking the confirm button and accepting the alert dialog

Starting URL: https://the-internet.herokuapp.com/javascript_alerts

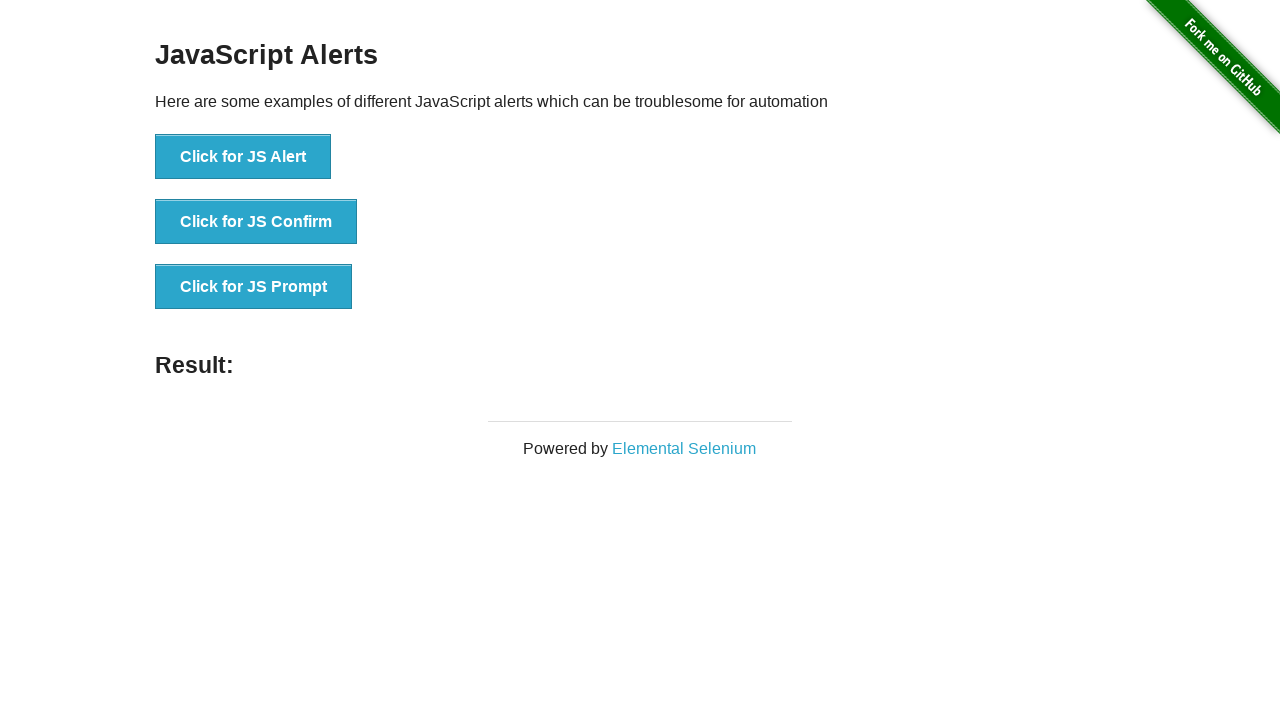

Clicked the JS Confirm button to trigger the alert at (256, 222) on xpath=//button[@onclick='jsConfirm()']
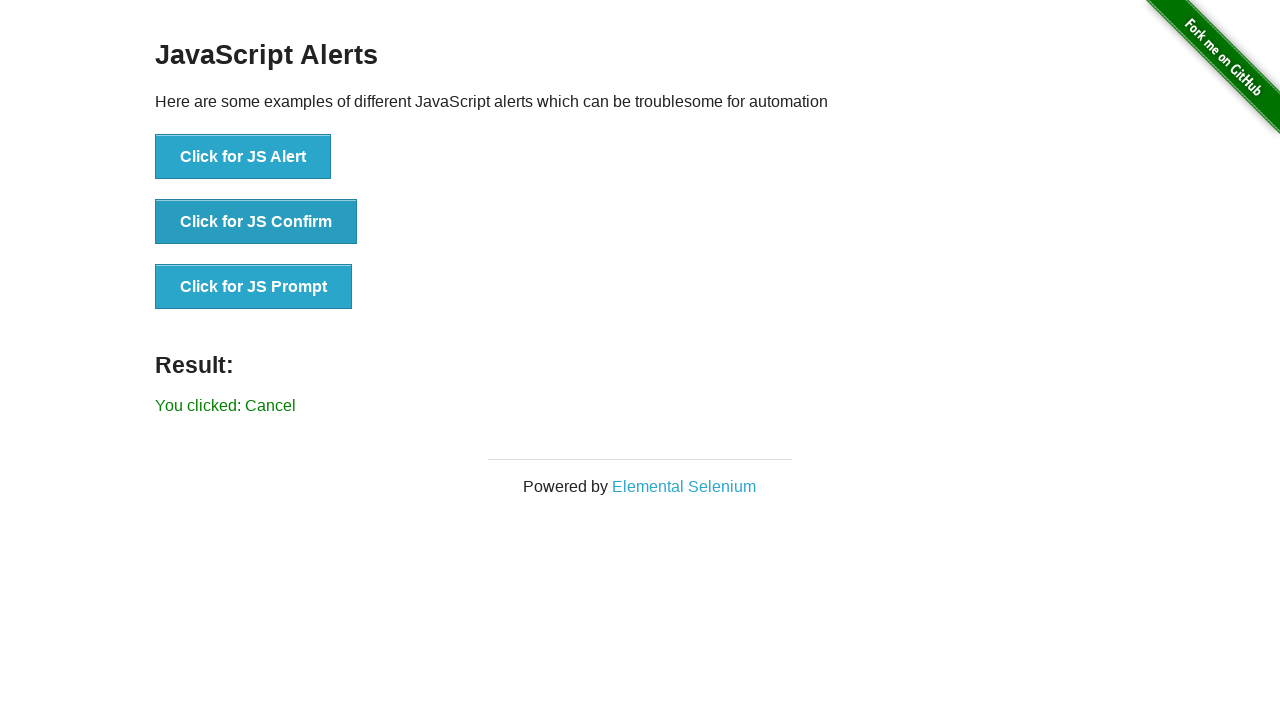

Set up dialog handler to accept alerts
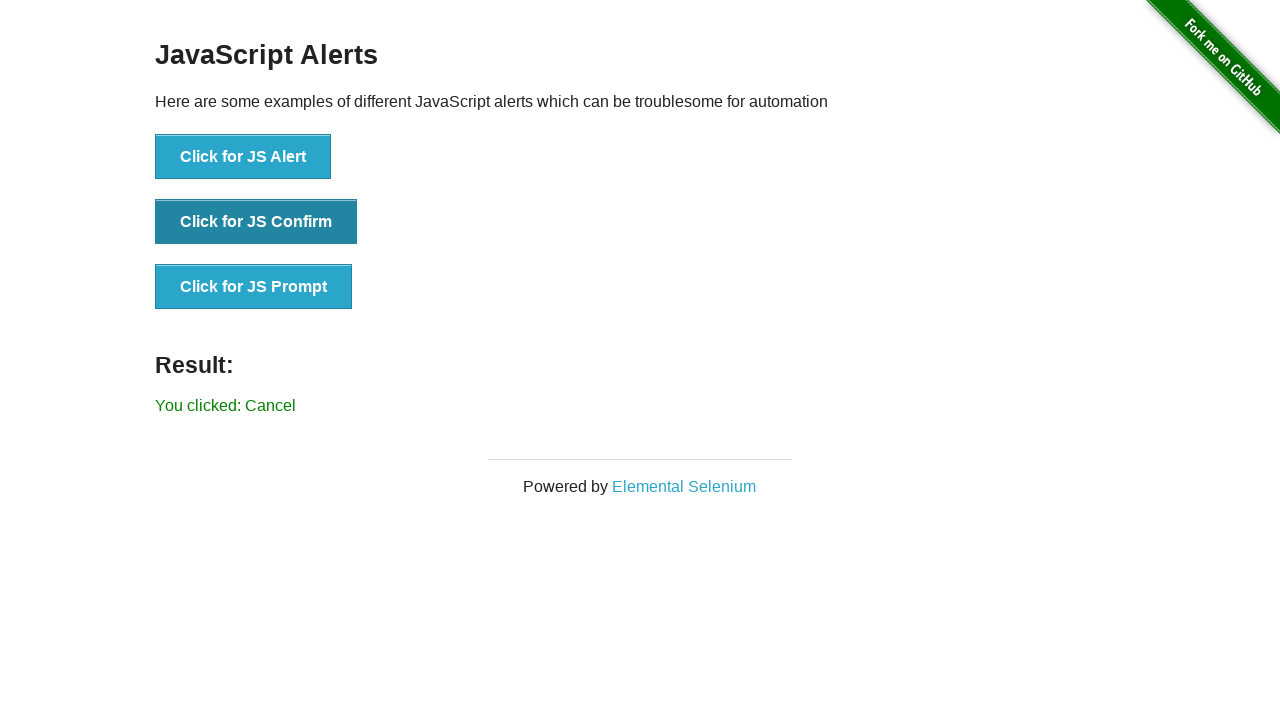

Clicked the JS Confirm button again to trigger and accept the dialog at (256, 222) on xpath=//button[@onclick='jsConfirm()']
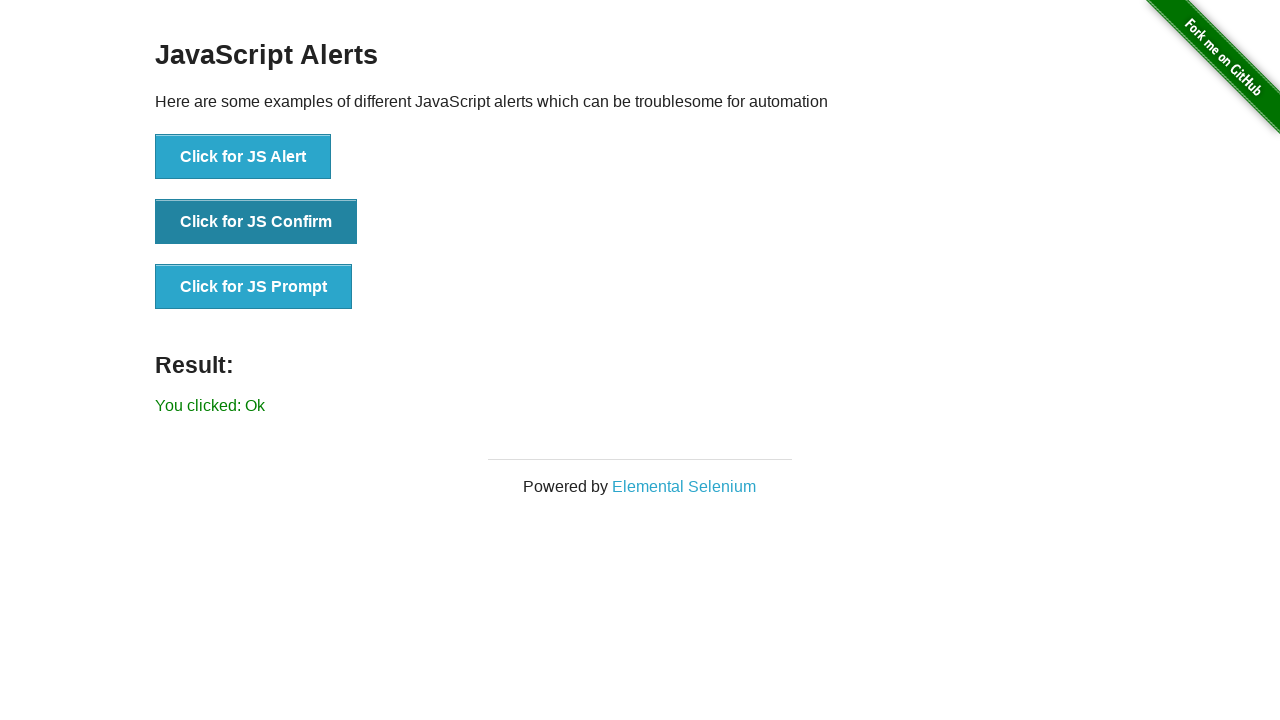

Located the result text element
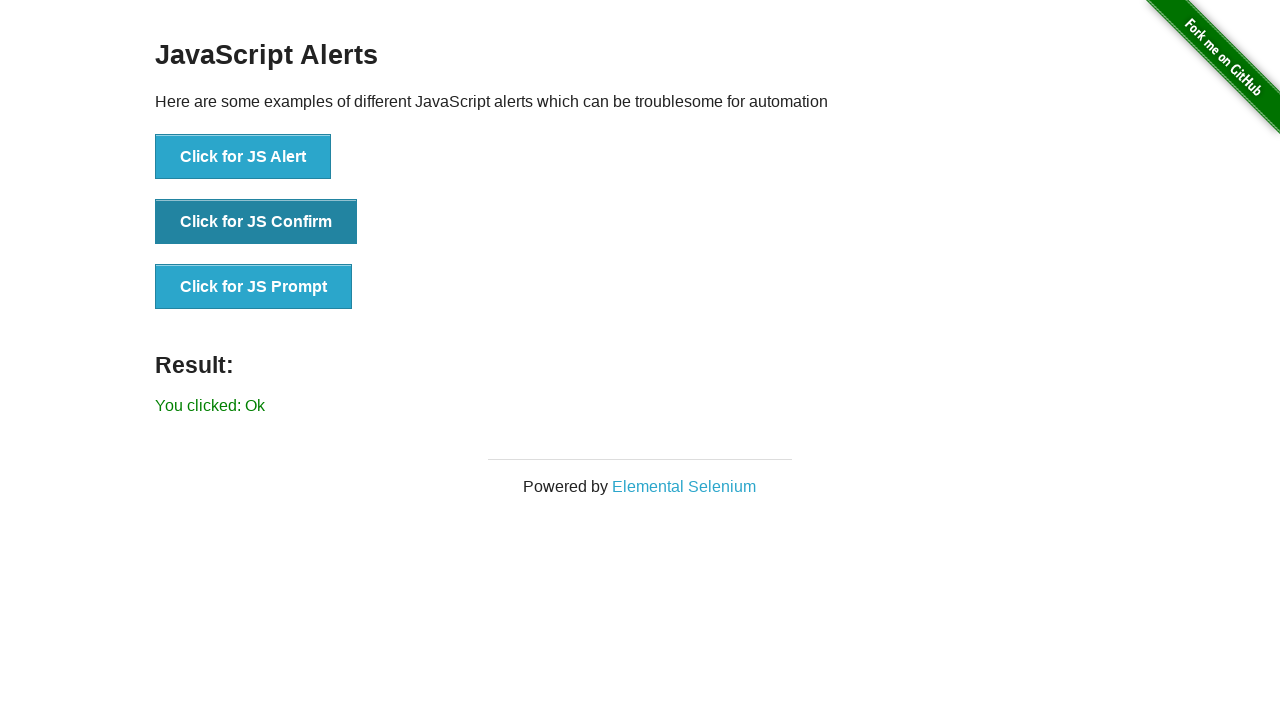

Retrieved result text: You clicked: Ok
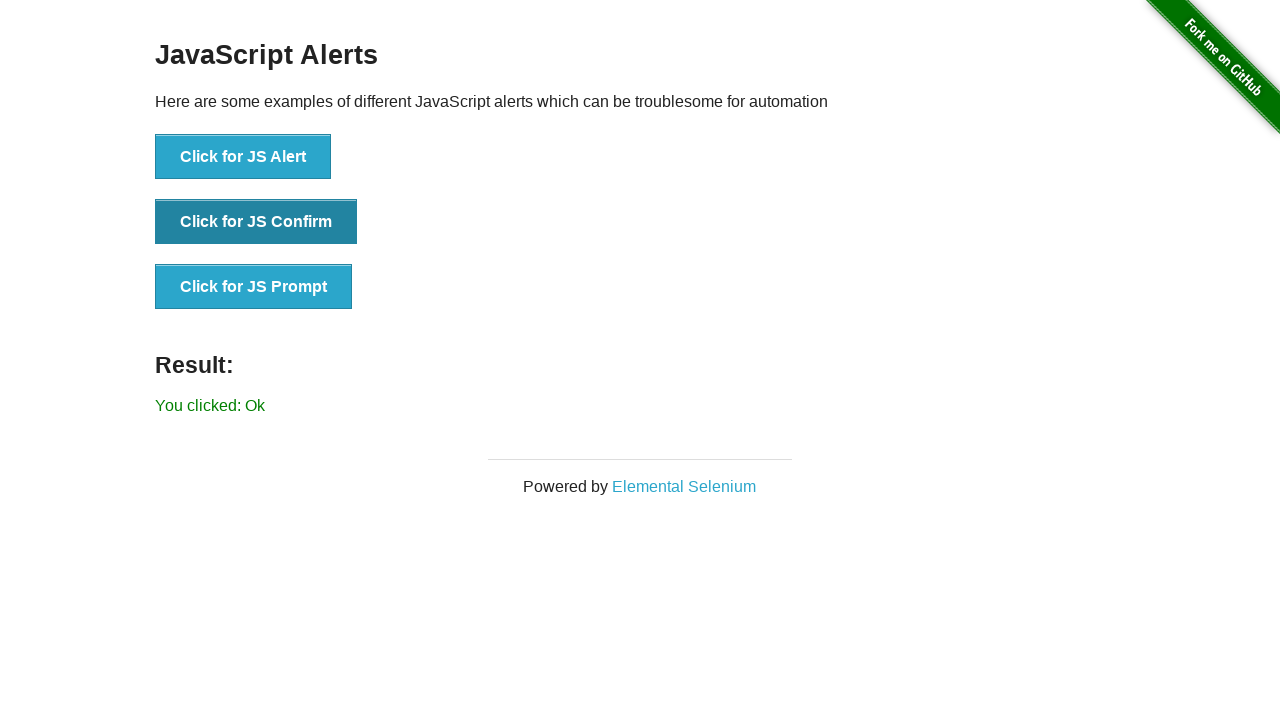

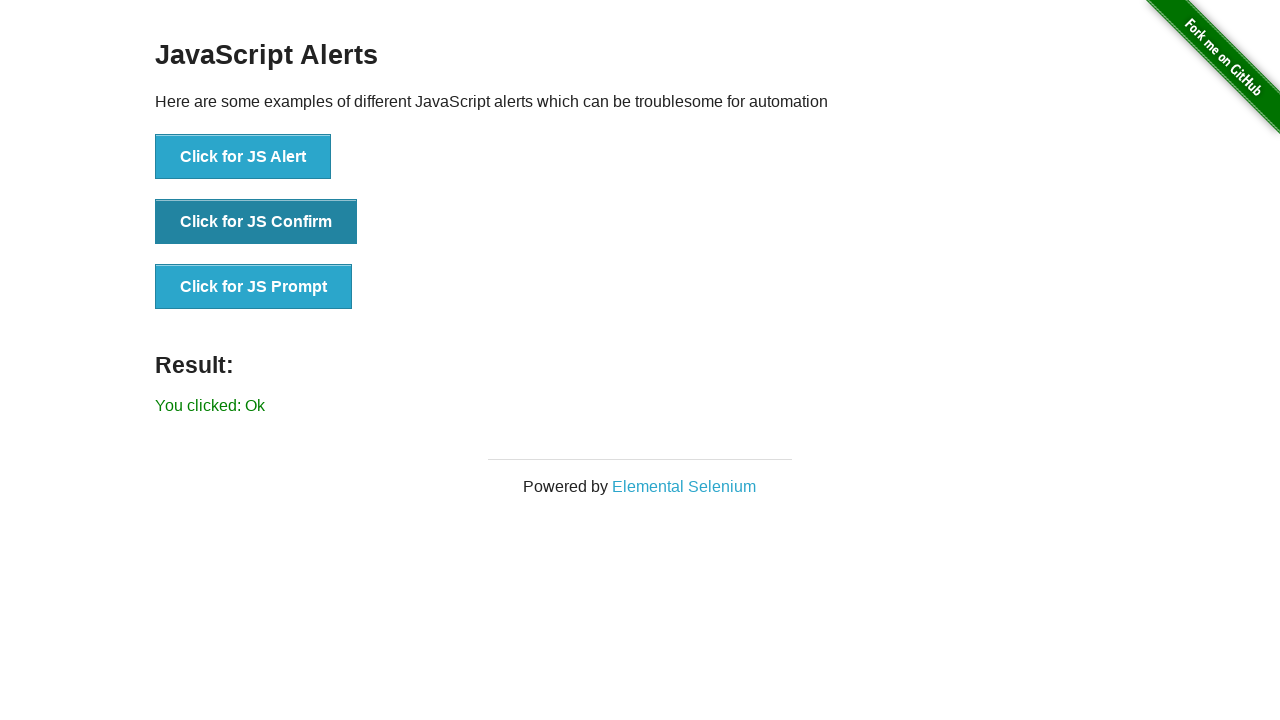